Tests the text box form on DemoQA by filling in the full name and email fields using ID locators

Starting URL: https://demoqa.com/text-box

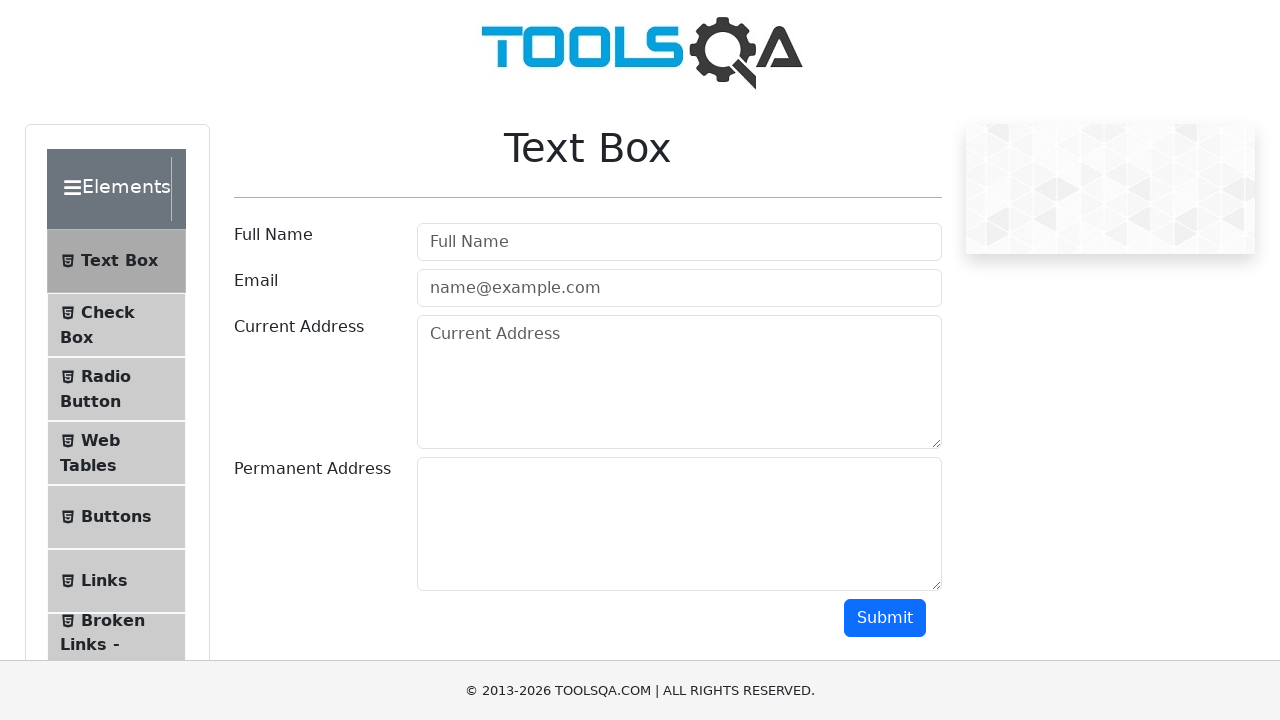

Filled full name field with 'Mehmet Yilmaz' using ID locator on #userName
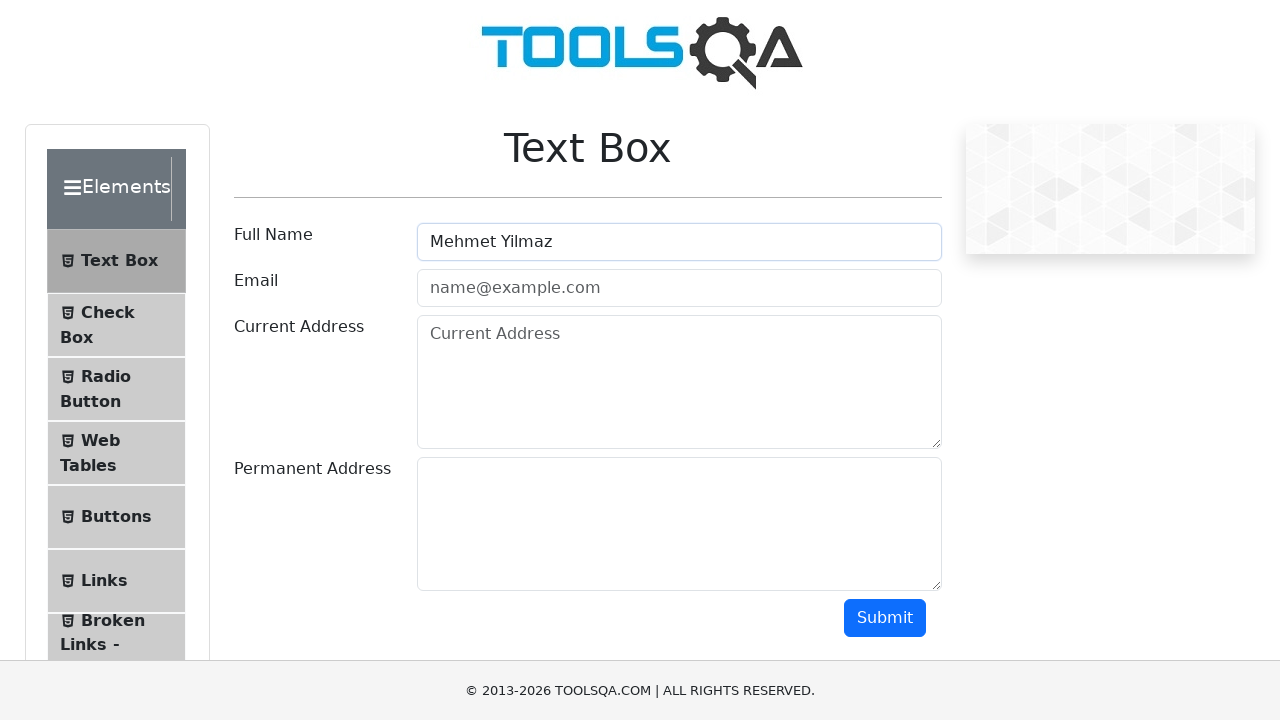

Filled email field with 'mehmet.yilmaz@example.com' using ID locator on #userEmail
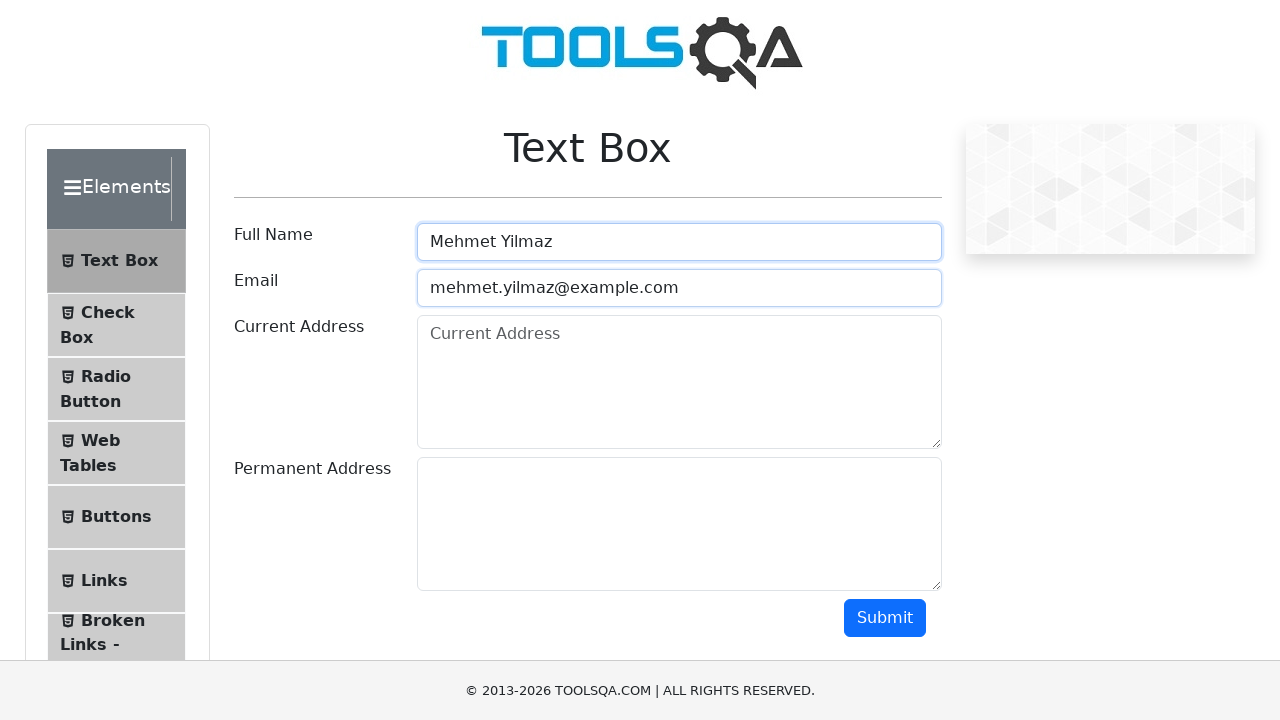

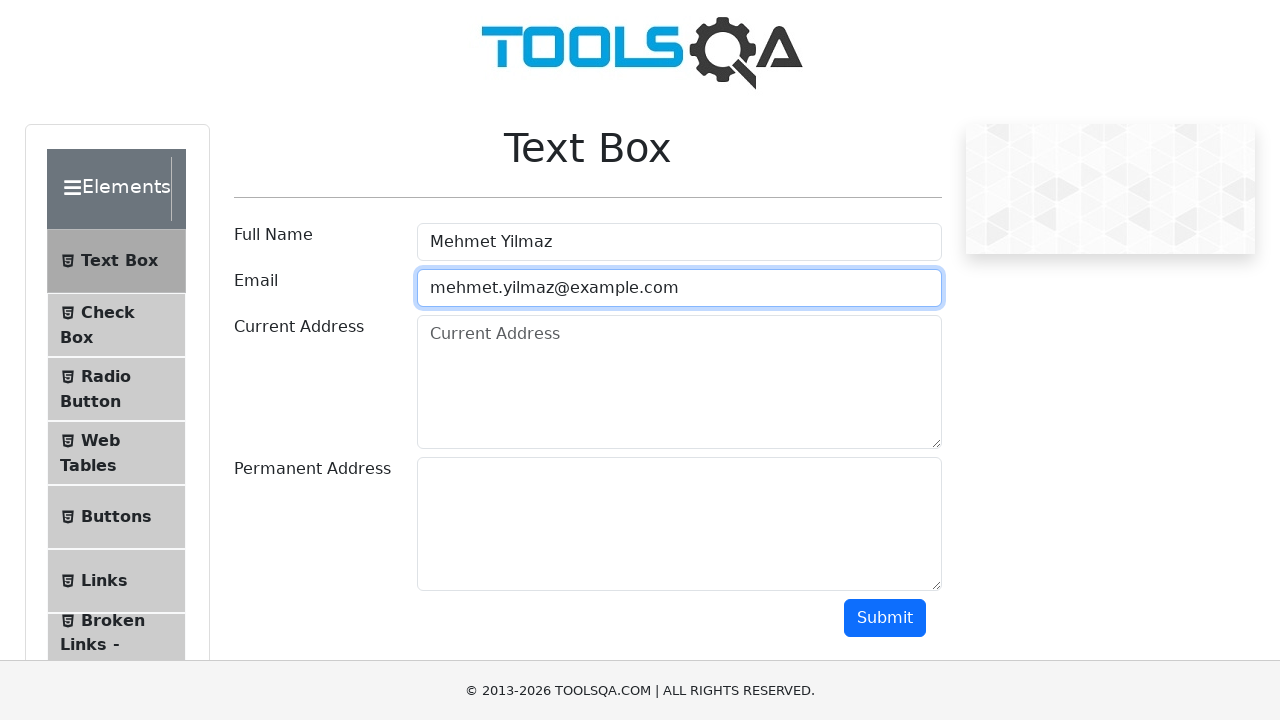